Tests that the OrangeHRM website loads correctly by verifying the page title equals "OrangeHRM"

Starting URL: http://alchemy.hguy.co:8080/orangehrm

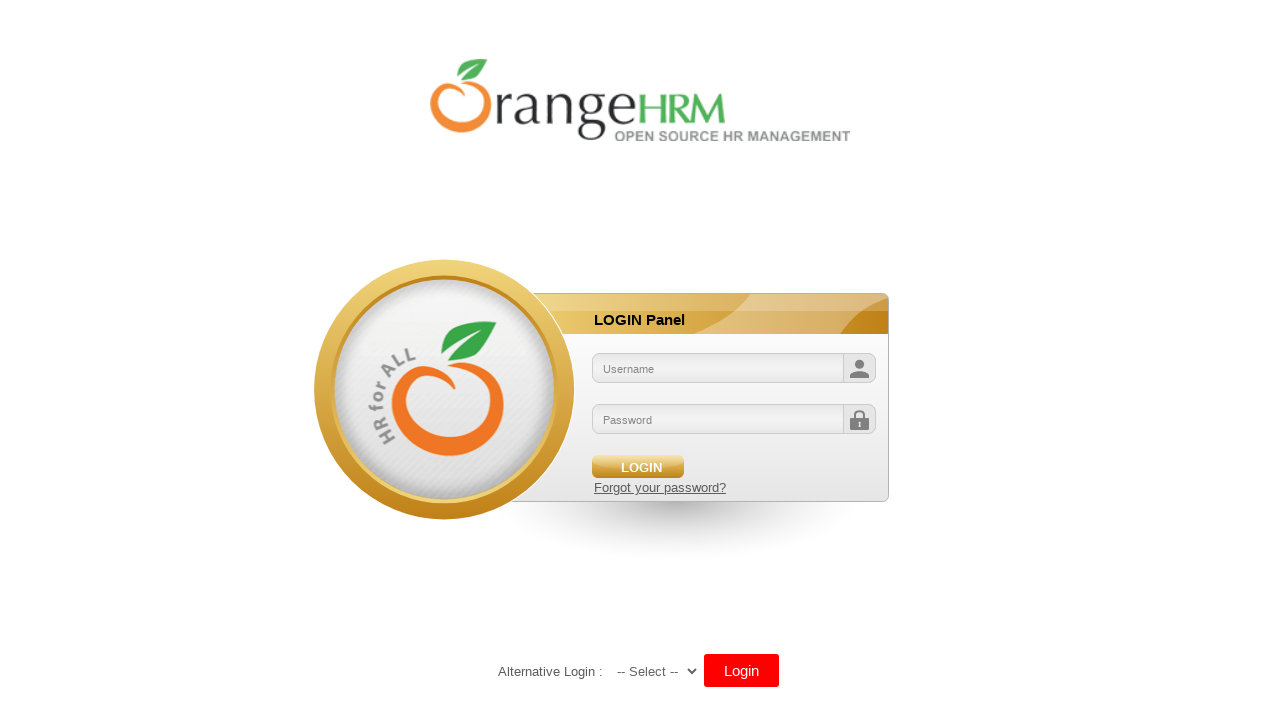

Waited for page to reach domcontentloaded state
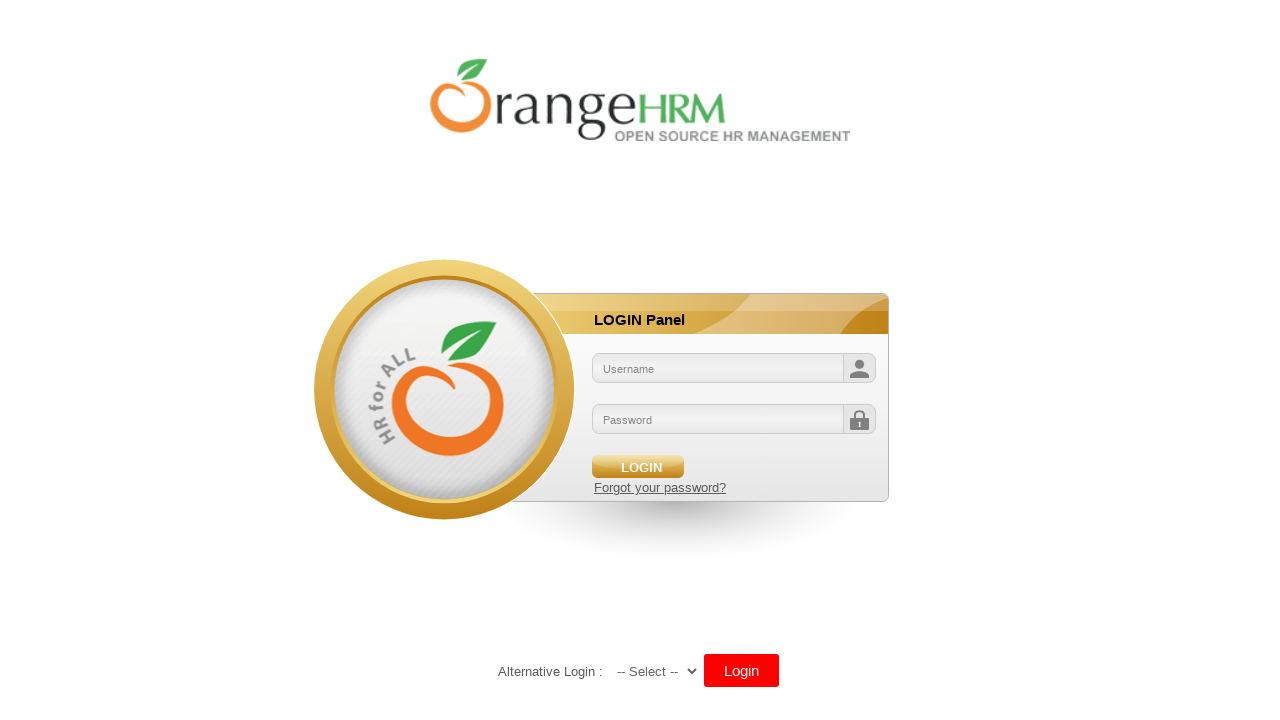

Verified page title equals 'OrangeHRM'
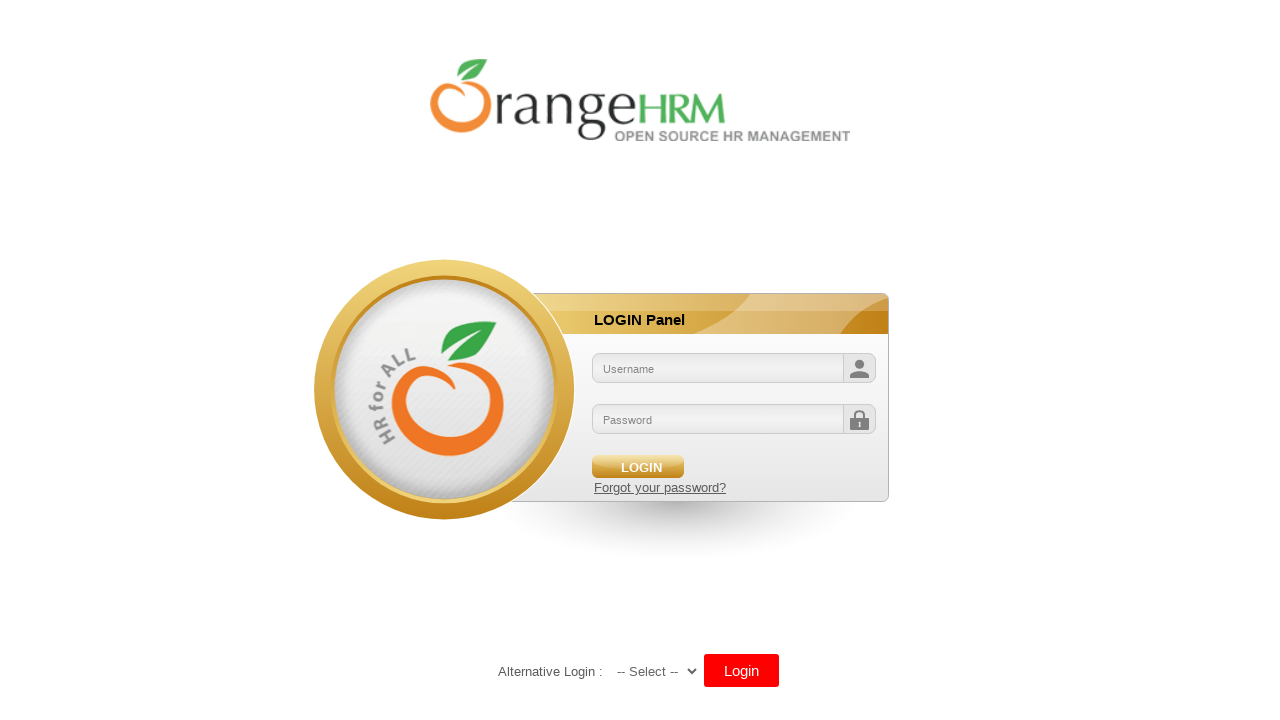

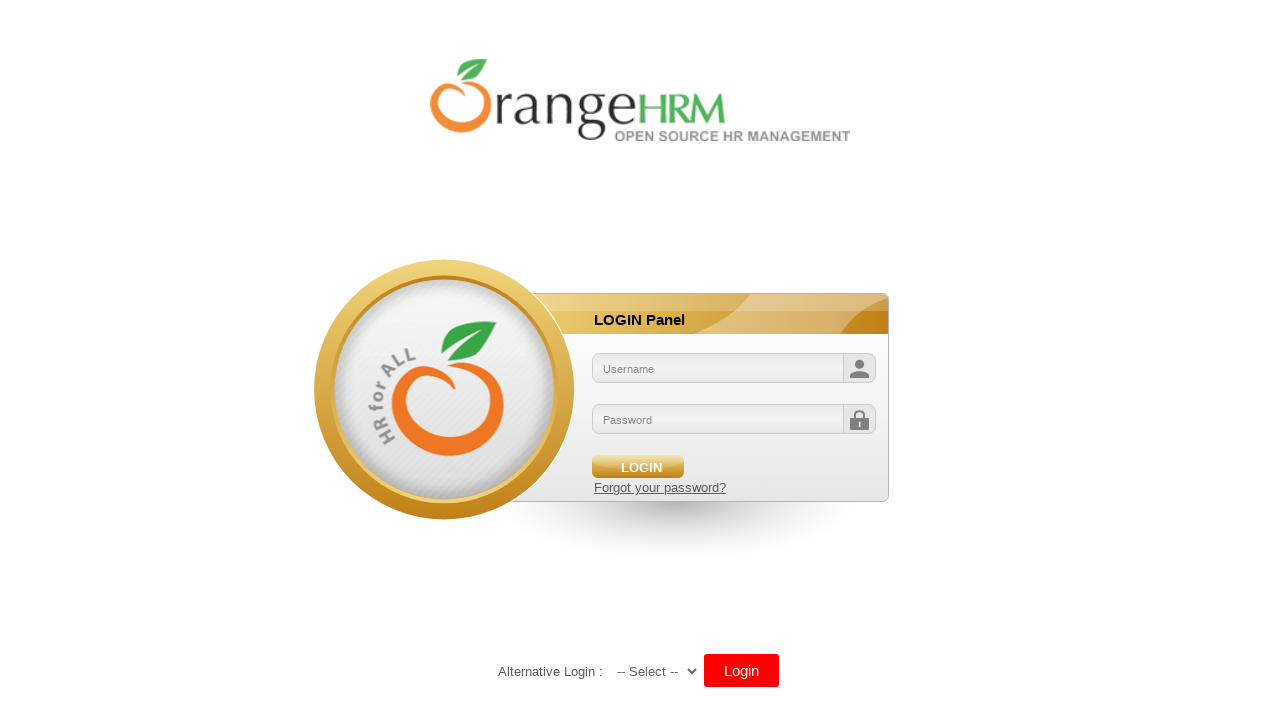